Tests JavaScript alert popup handling by clicking a button that triggers an alert and then accepting/dismissing the alert dialog.

Starting URL: https://omayo.blogspot.com/2013/05/page-one.html

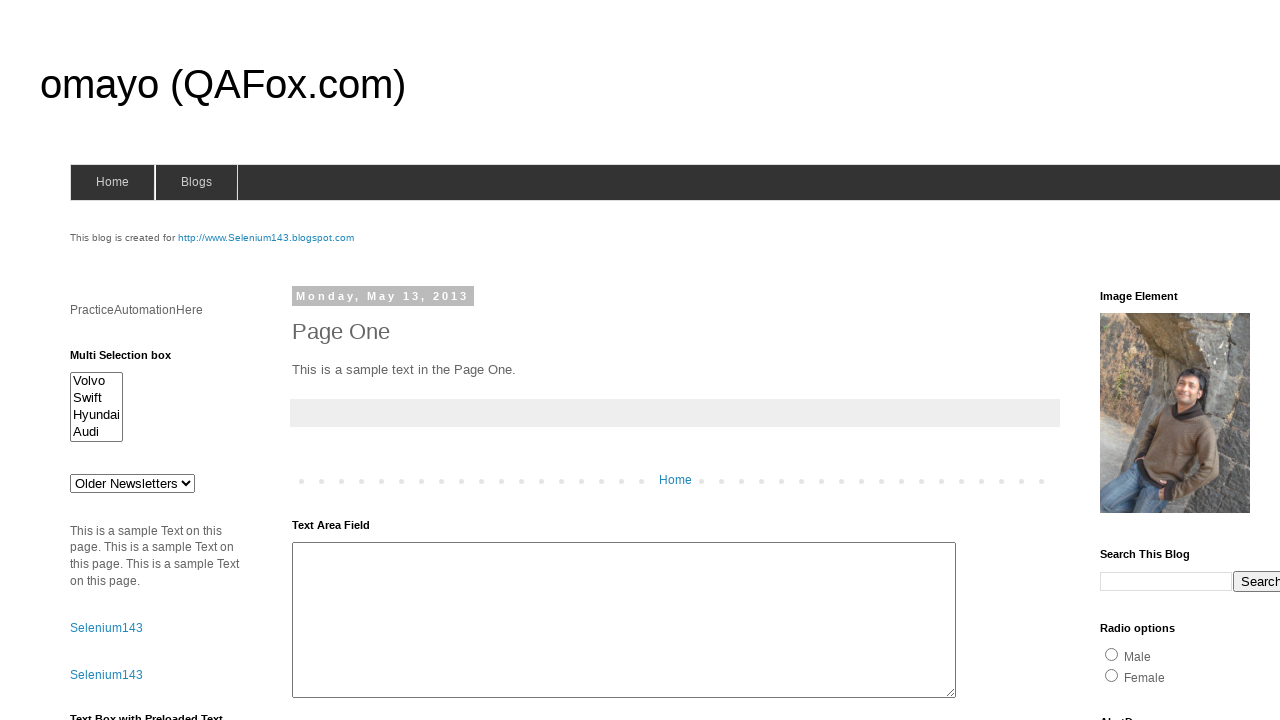

Set up dialog handler to accept alerts
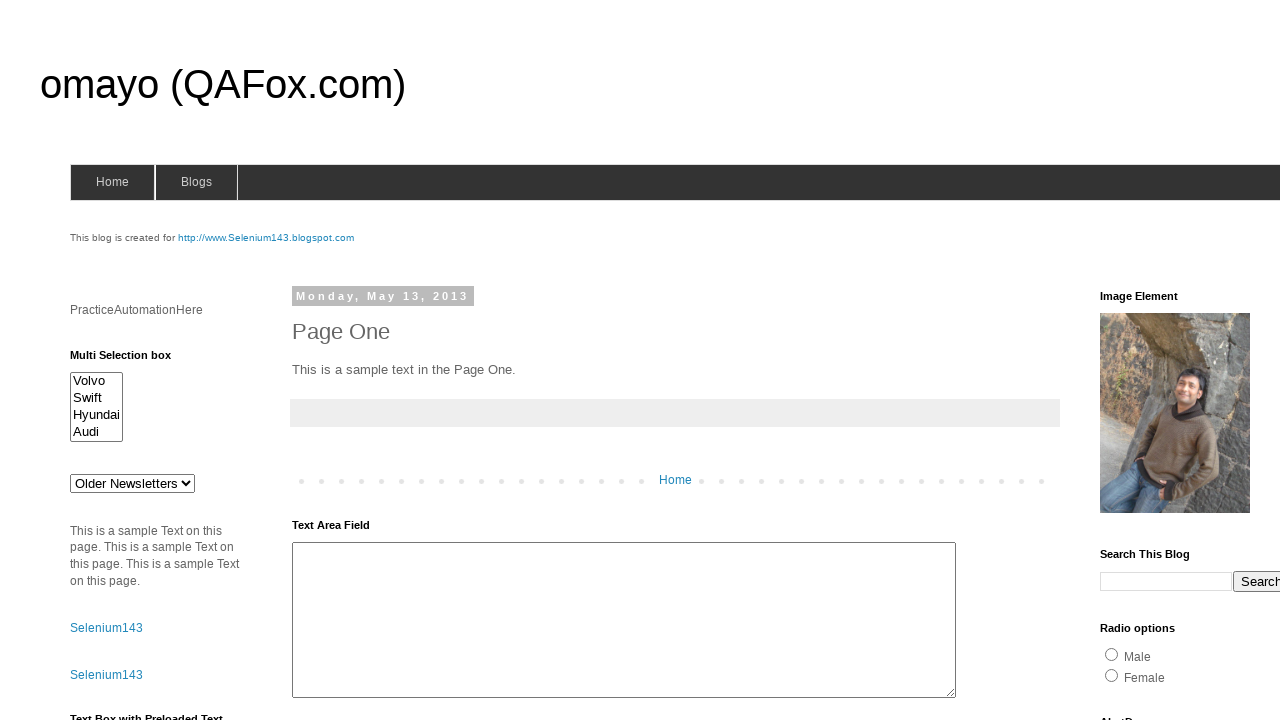

Clicked button to trigger alert popup at (1154, 361) on input#alert1
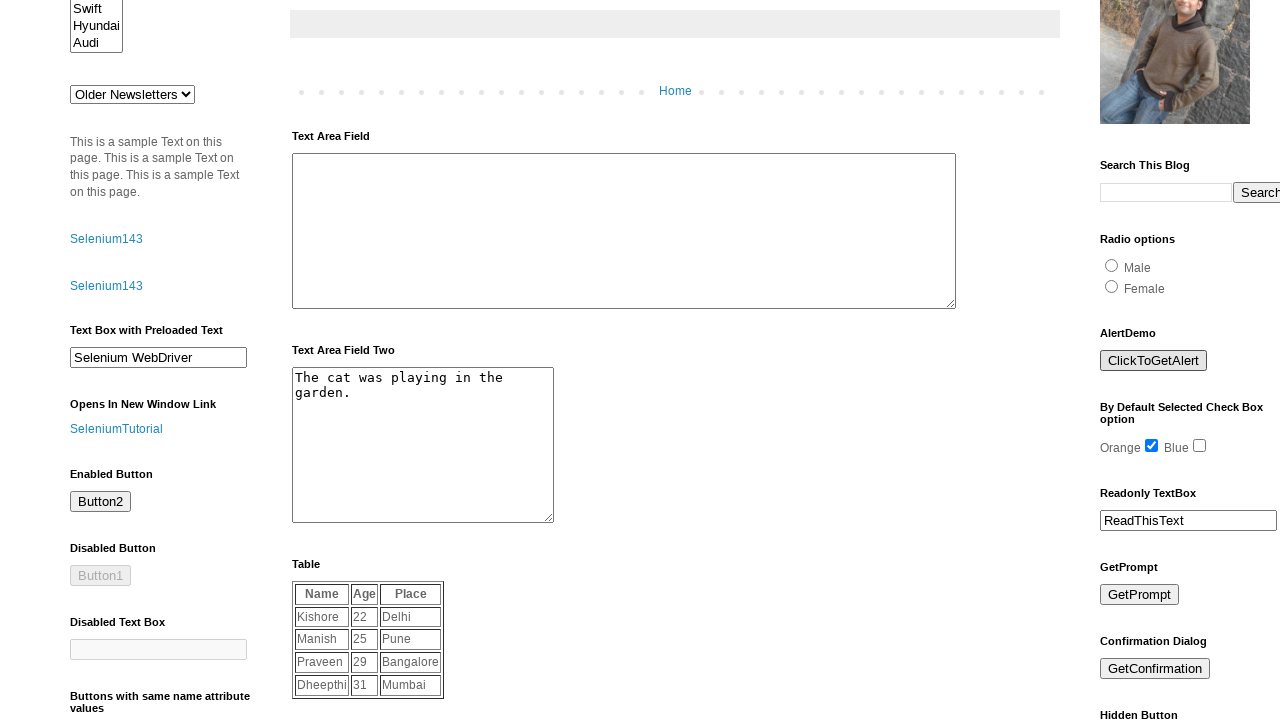

Waited 500ms for alert dialog to be handled
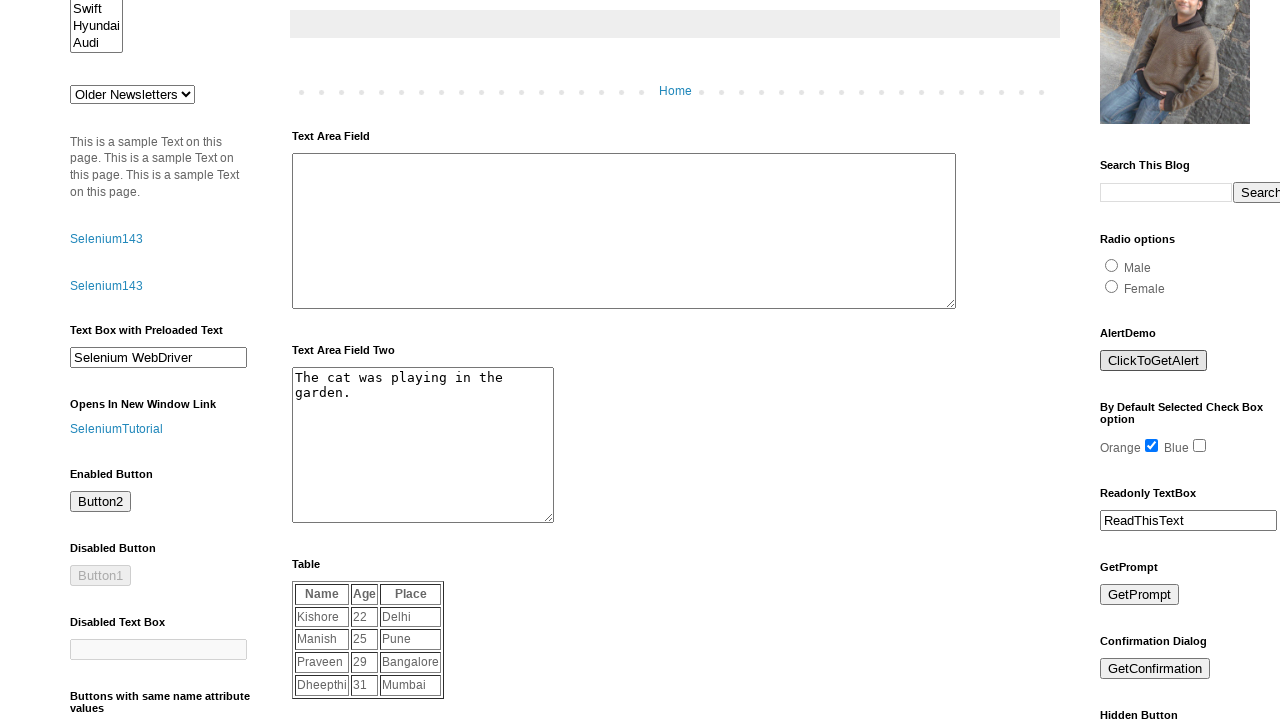

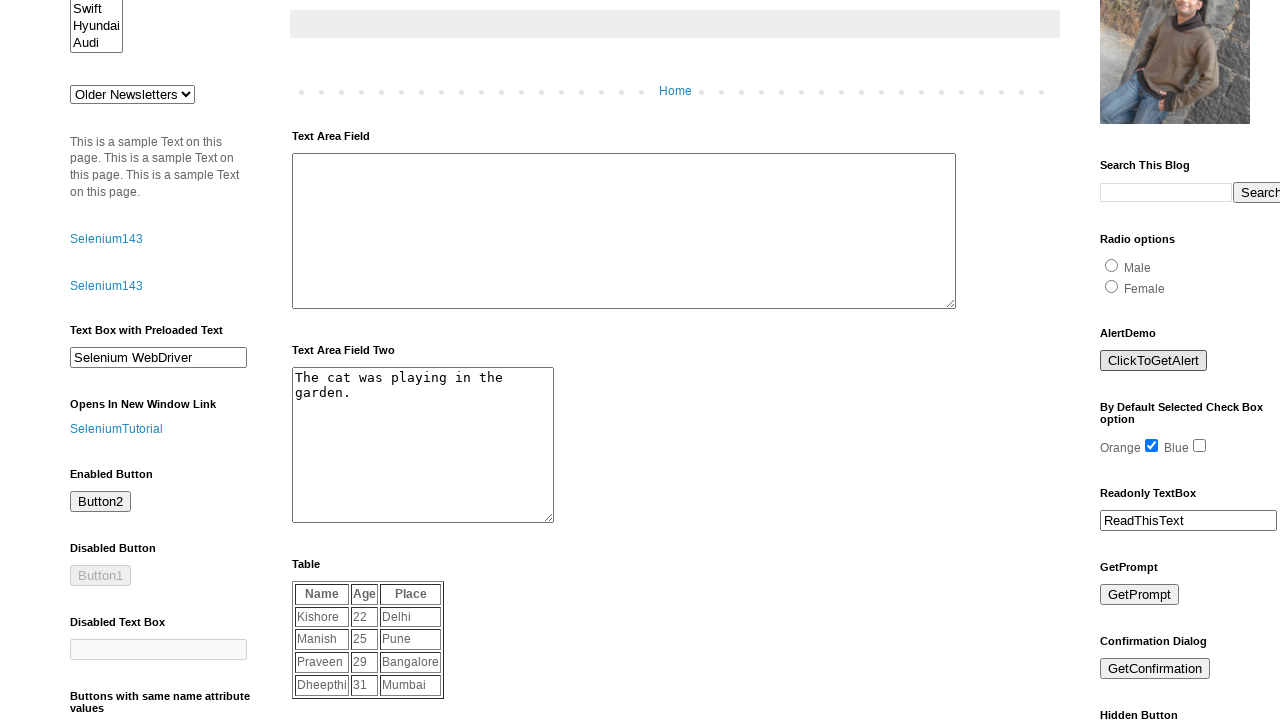